Tests browser alert handling by clicking a button that triggers a confirmation dialog and accepting it.

Starting URL: https://demoqa.com/alerts

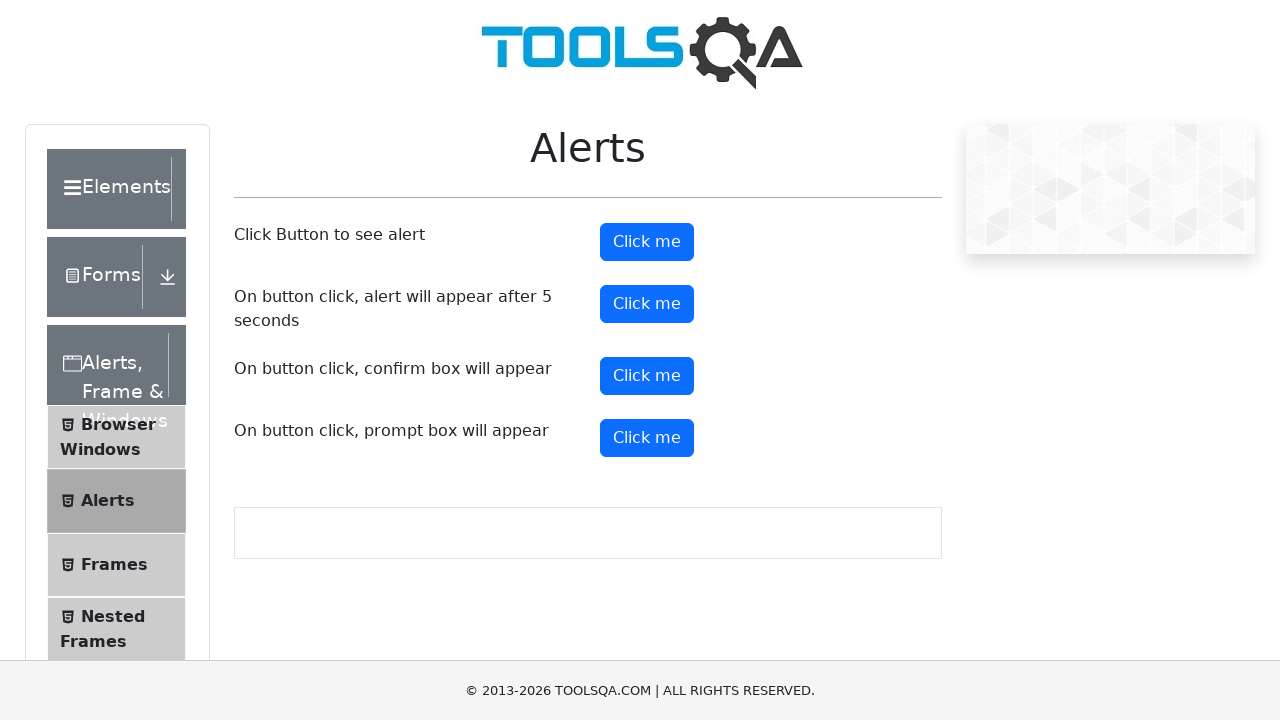

Set up dialog handler to accept alerts
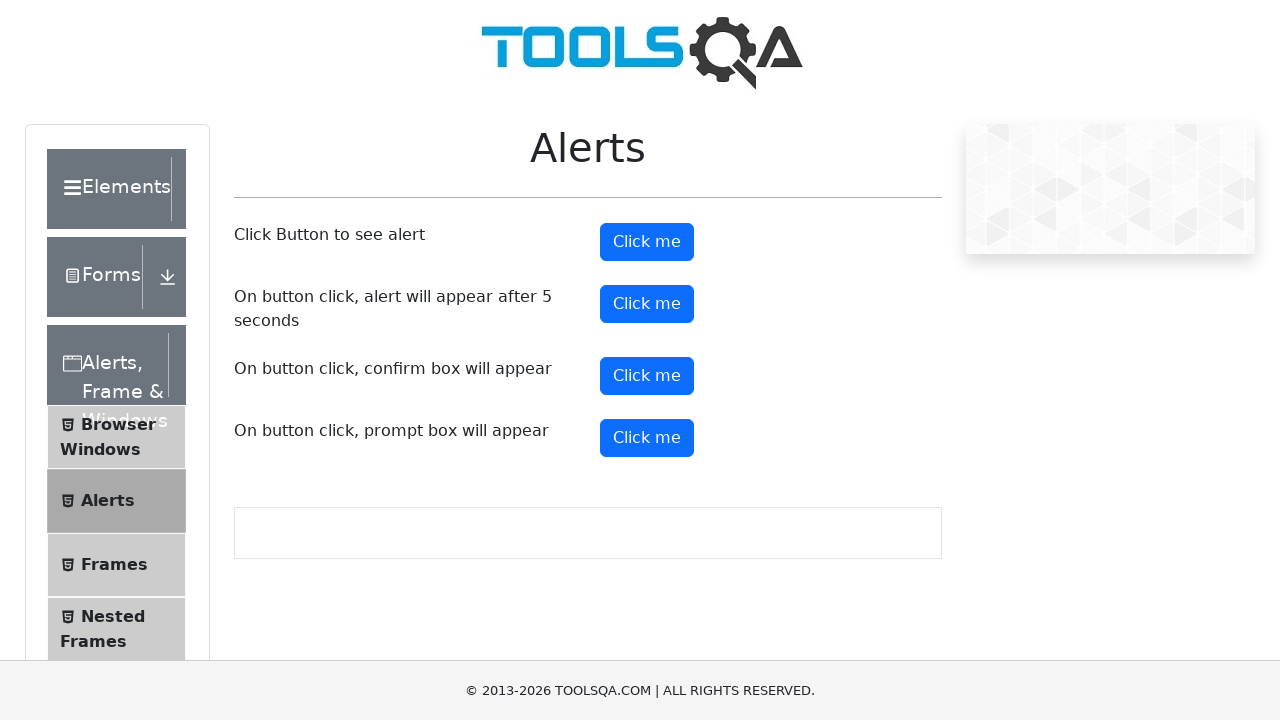

Clicked confirm button to trigger alert at (647, 376) on #confirmButton
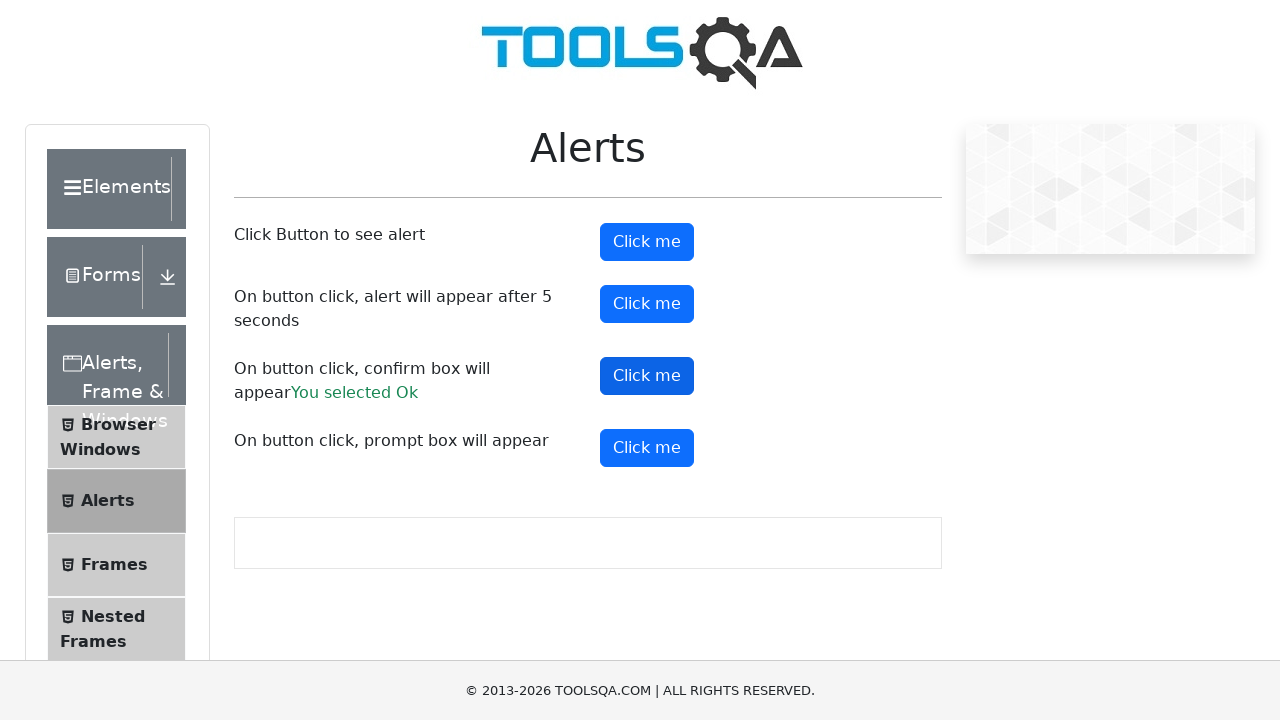

Confirmation result message appeared
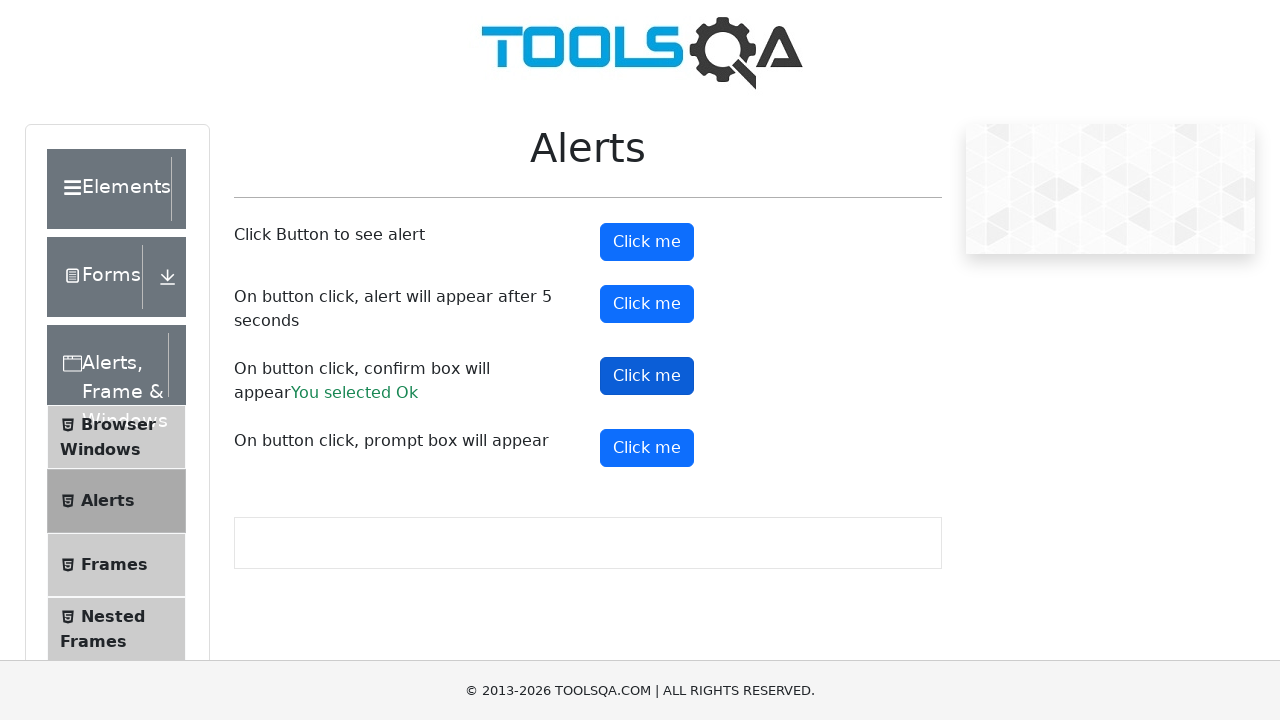

Verified result message shows 'You selected Ok'
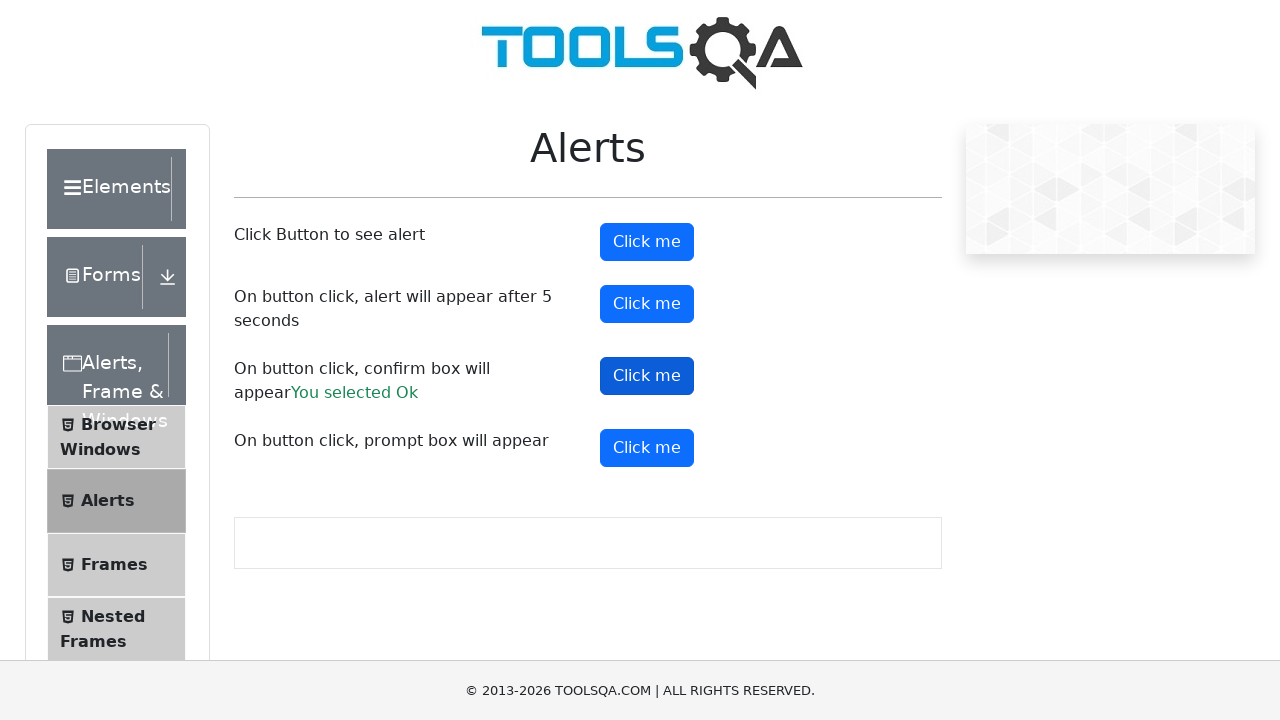

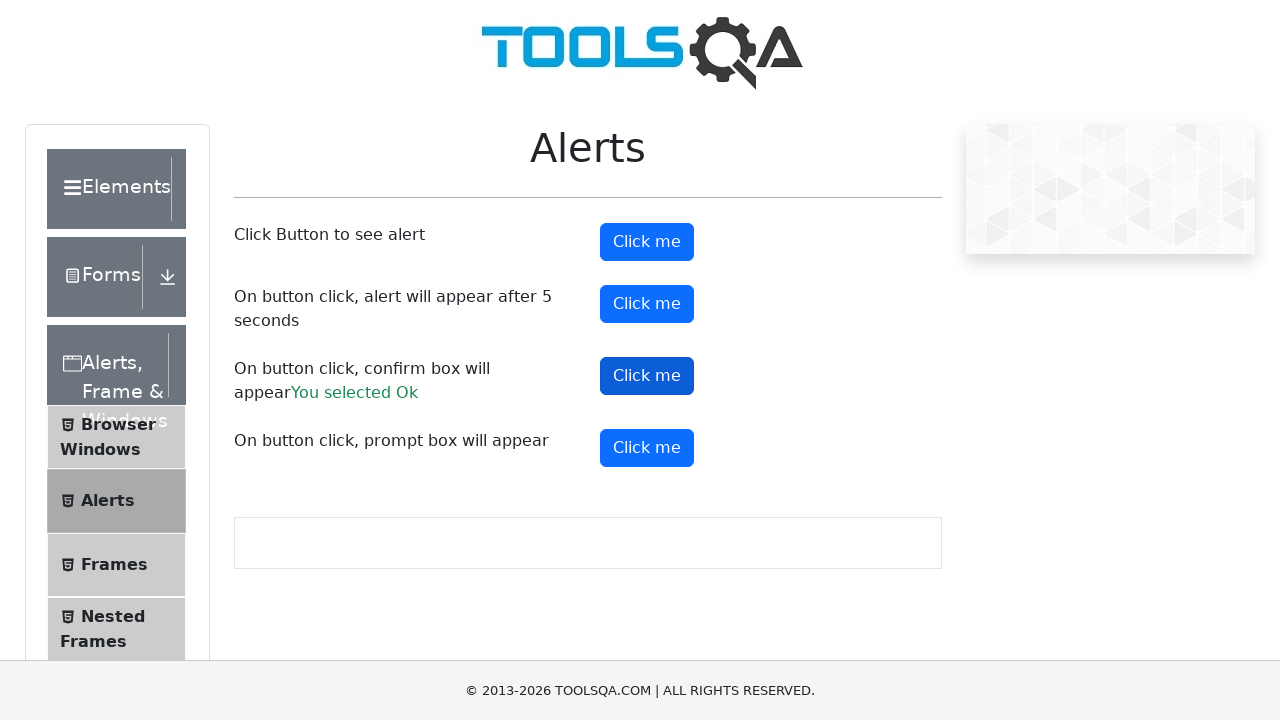